Tests finding elements by ID on a hotel booking site by filling in the hotel location search field and newsletter email input

Starting URL: https://hotel-testlab.coderslab.pl/en/

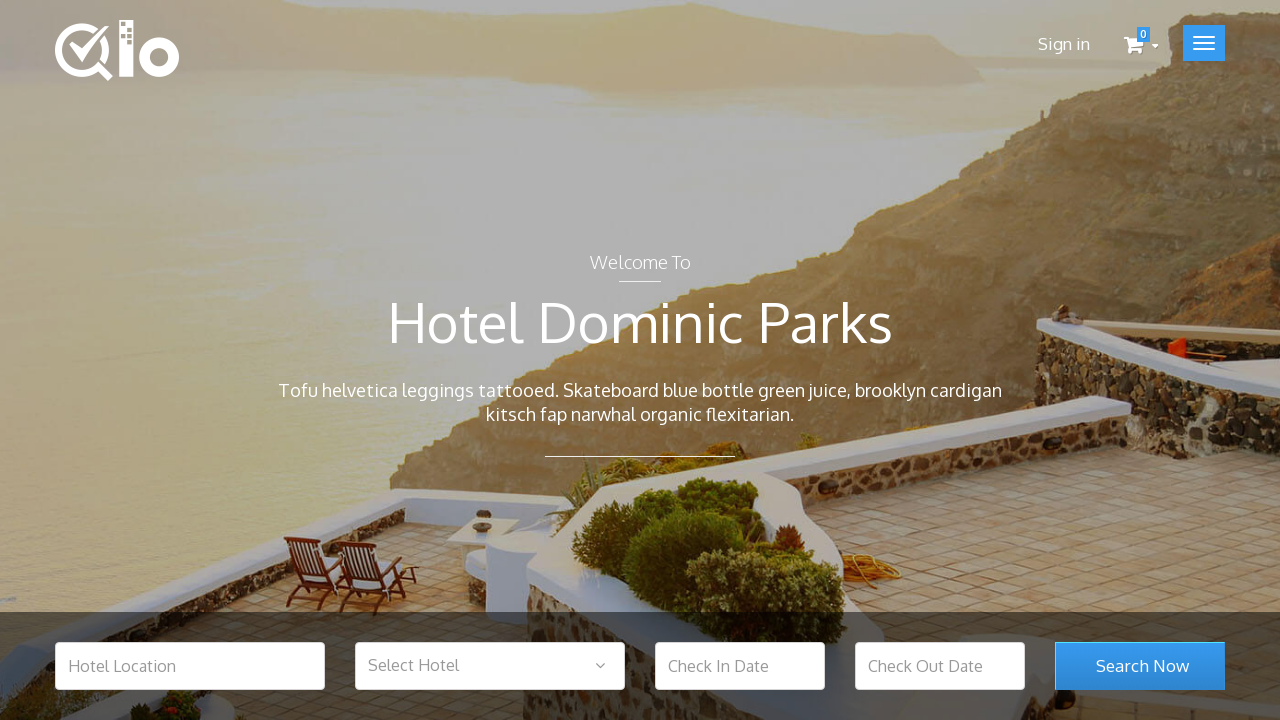

Navigated to hotel booking site
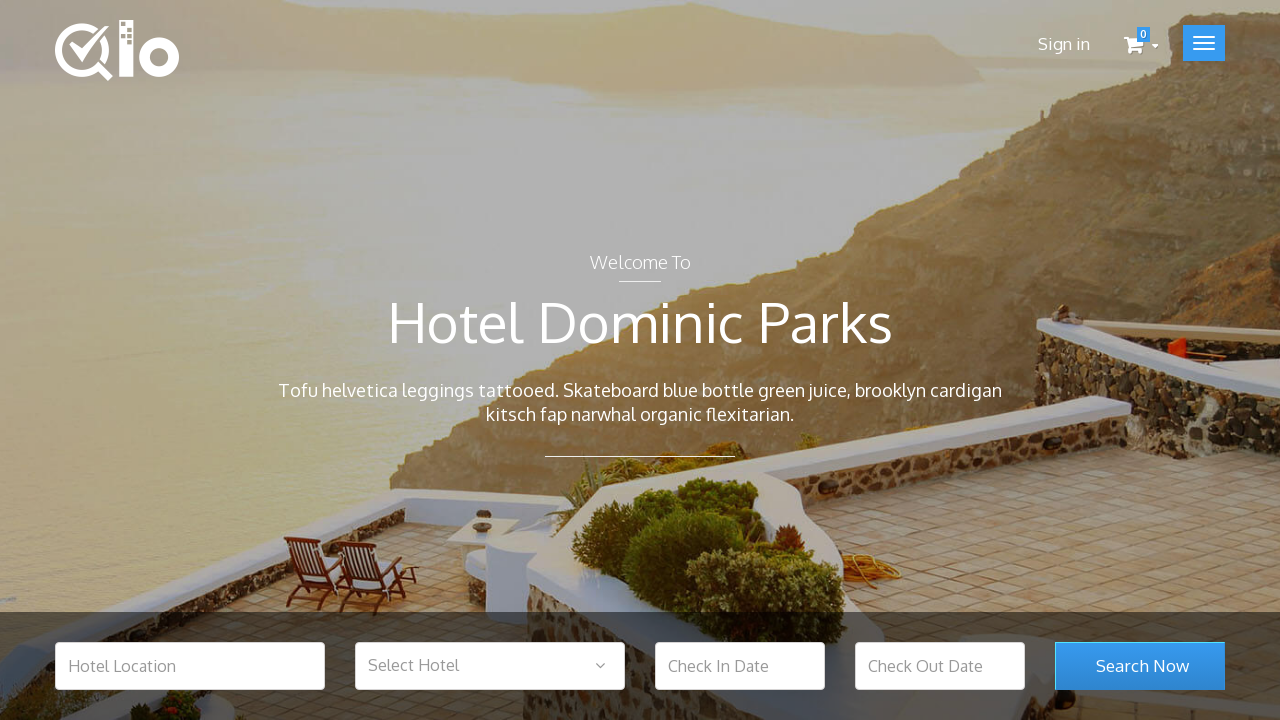

Filled hotel location search field with 'Warsaw' on #hotel_location
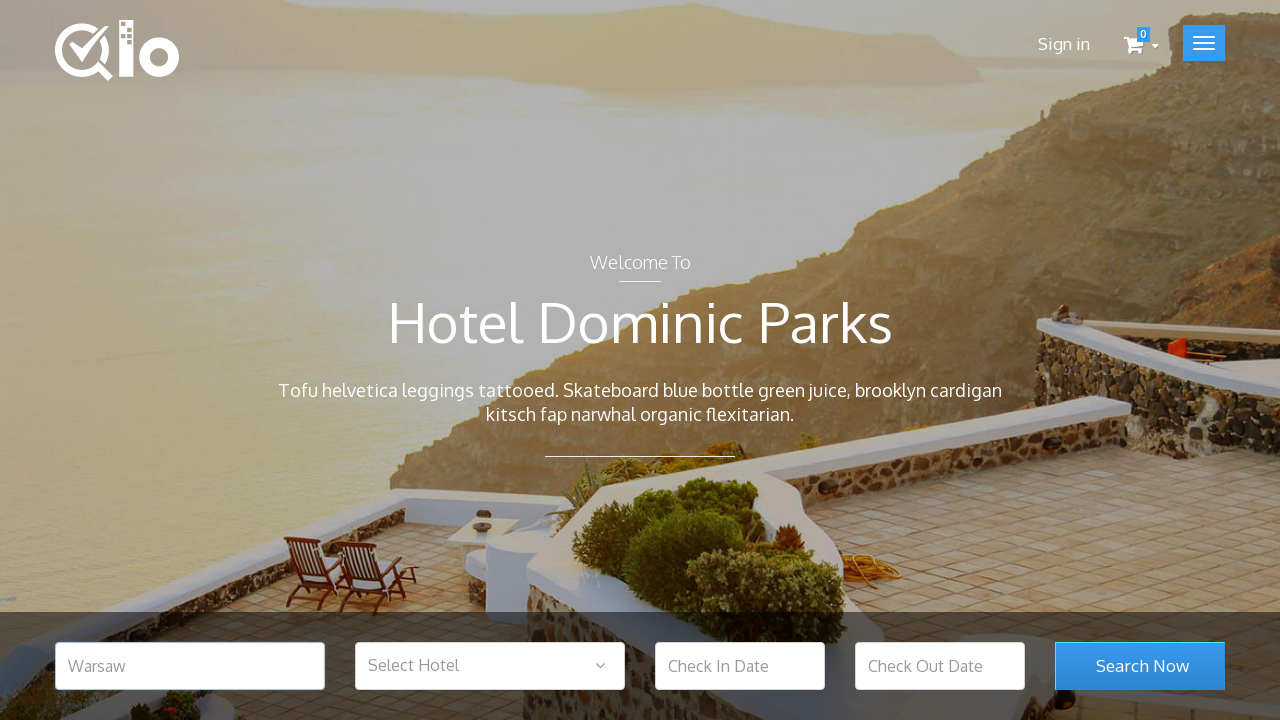

Filled newsletter email input with 'test@test.com' on #newsletter-input
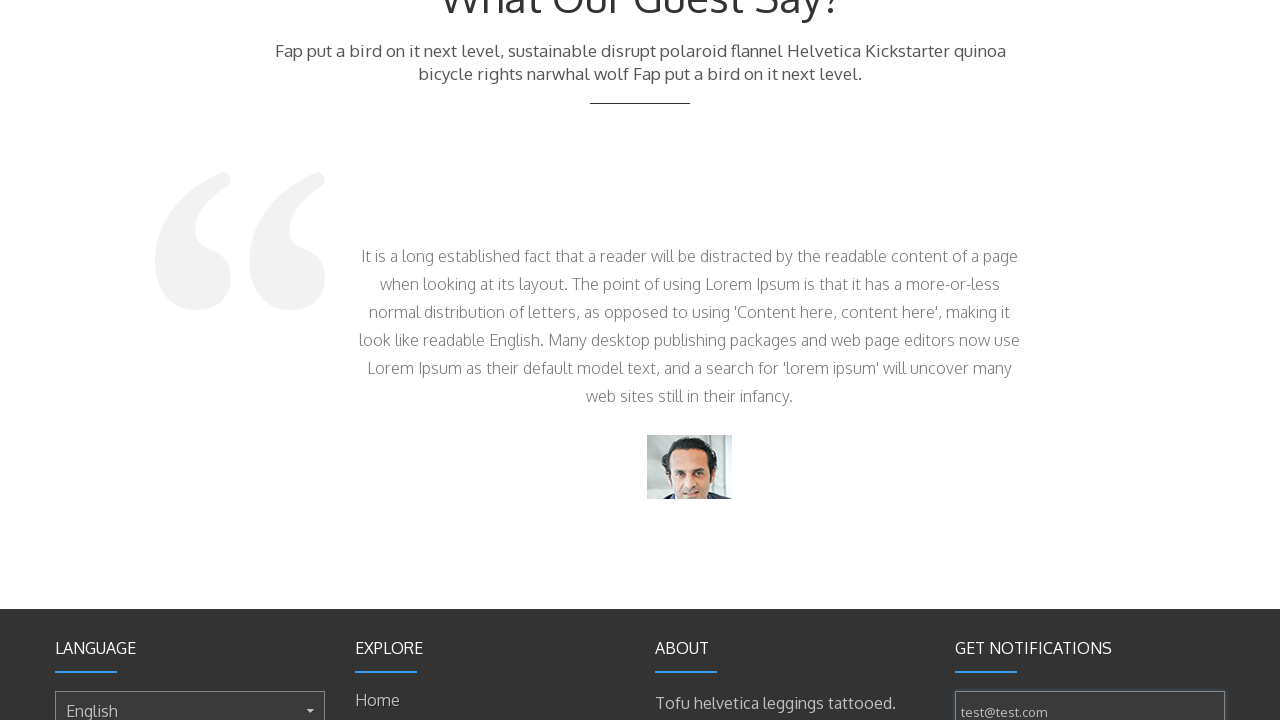

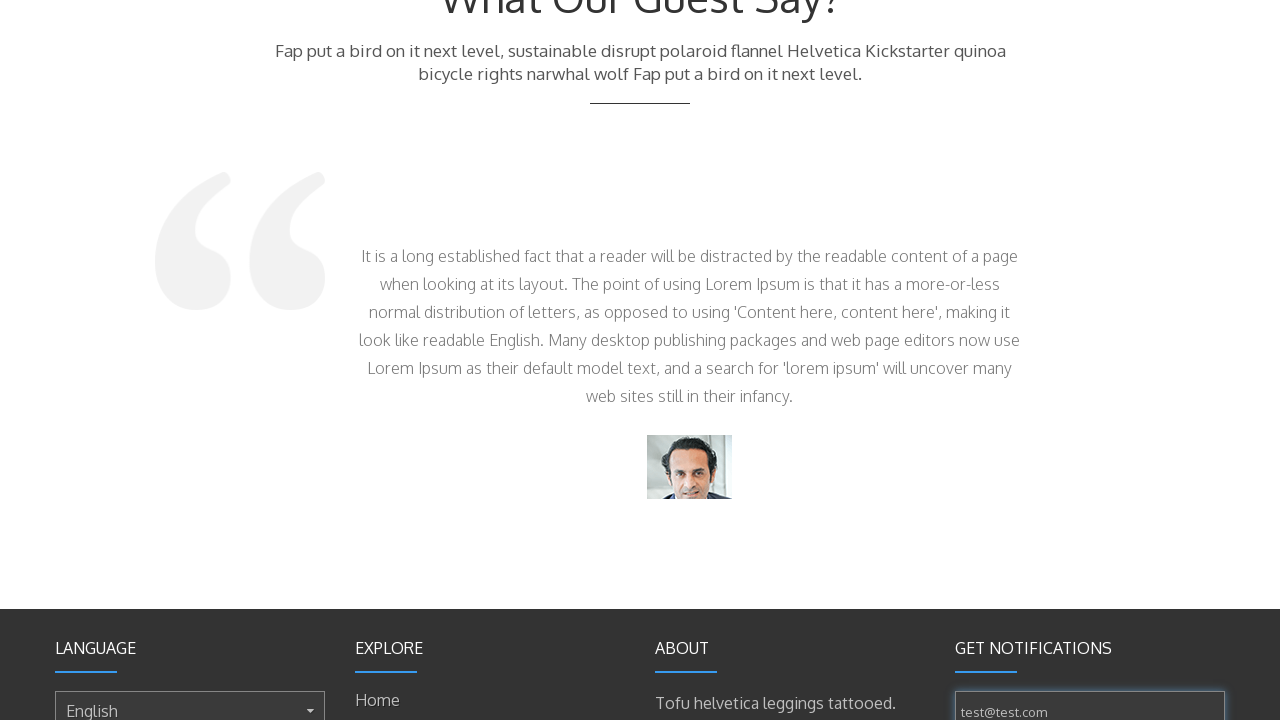